Tests username input field for not having a specific class, then fills the field

Starting URL: https://demoqa.com/text-box

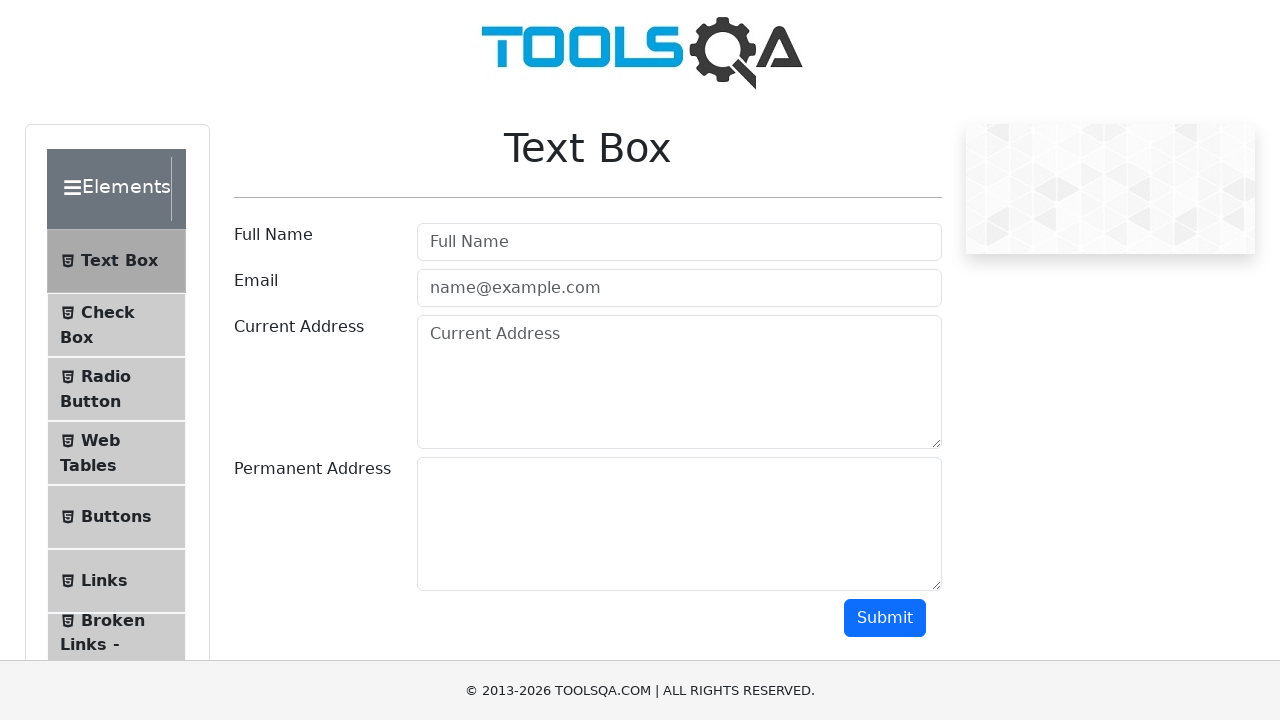

Waited for username input field to be visible
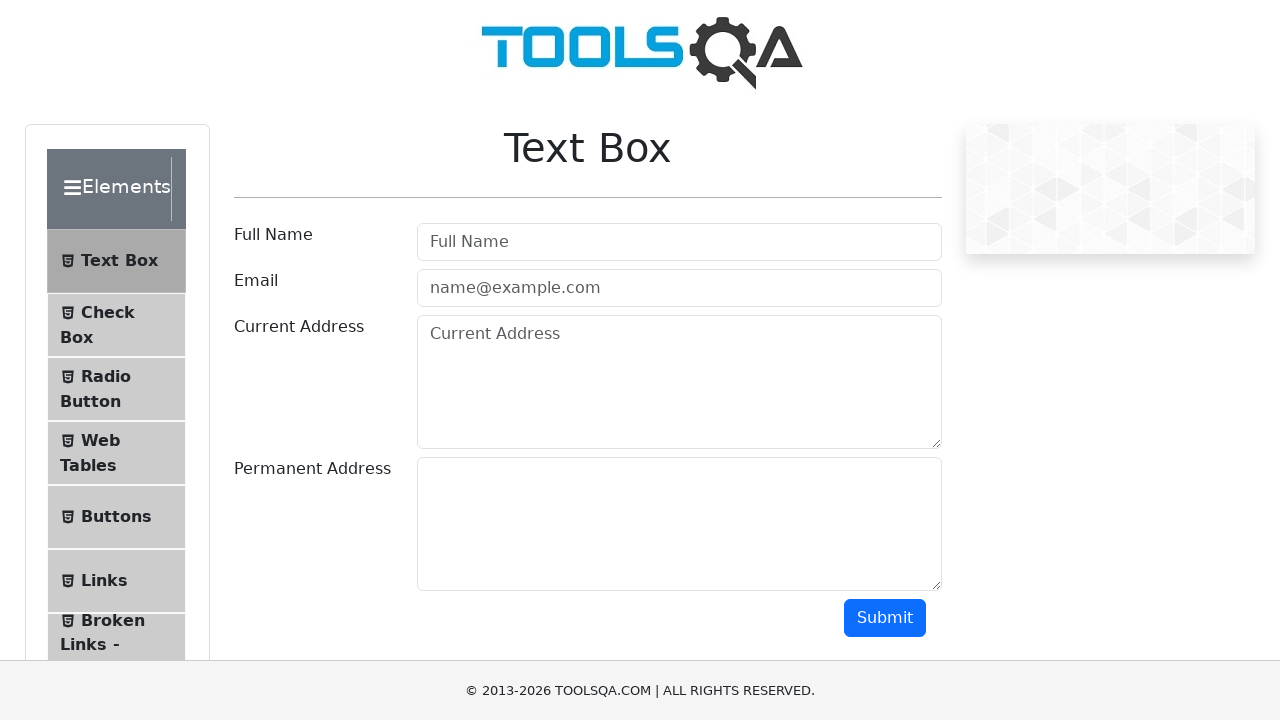

Filled username field with 'rodrigo' on #userName
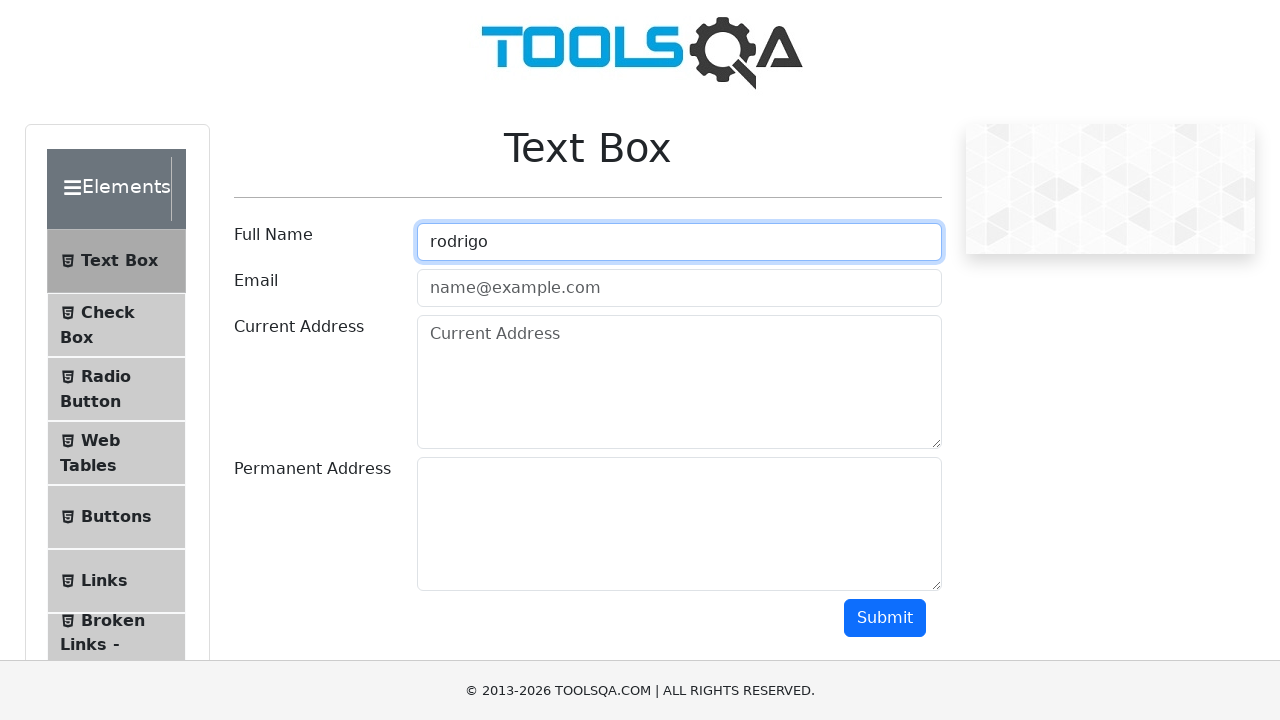

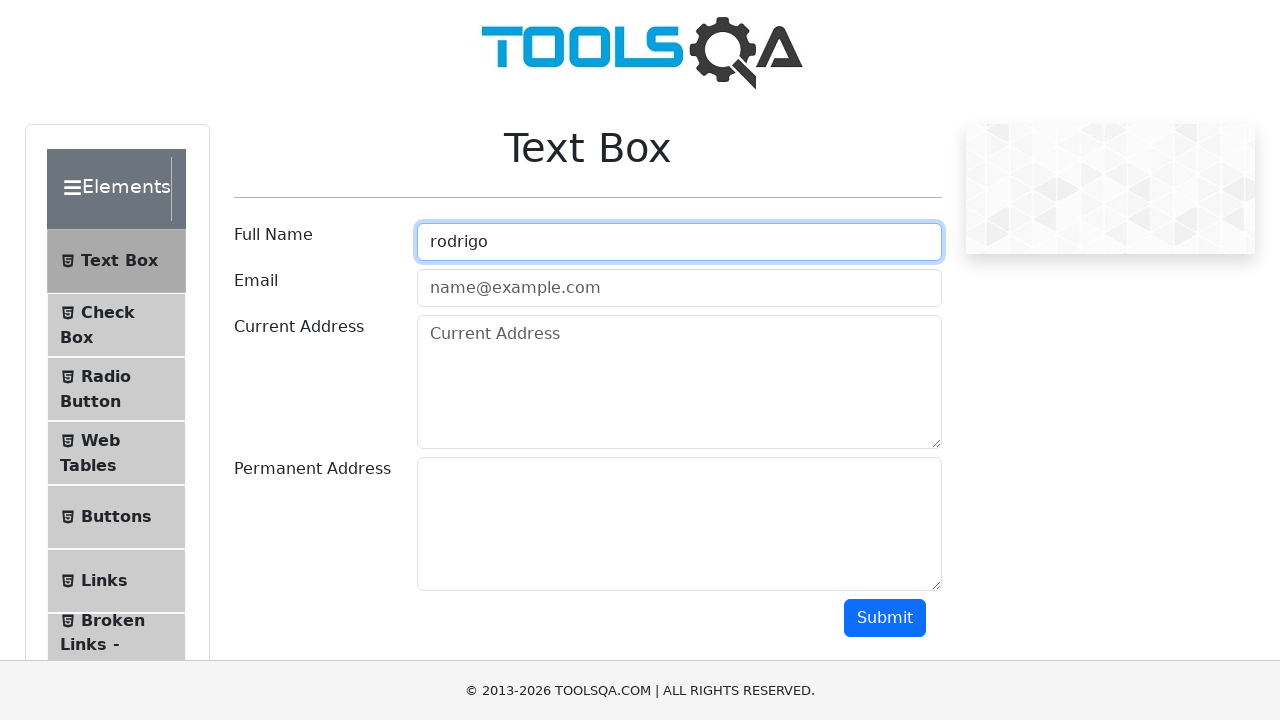